Navigates to YouTube and verifies if the page title contains the word "Video"

Starting URL: http://youtube.com

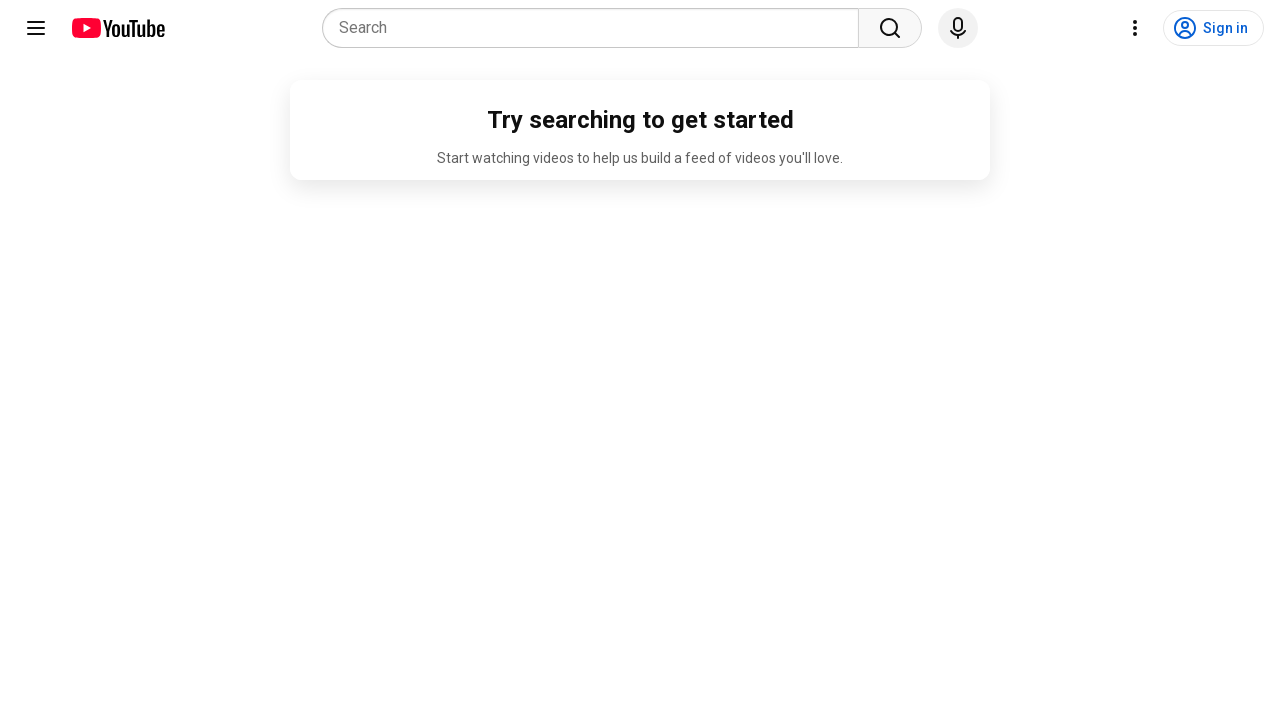

Navigated to YouTube homepage
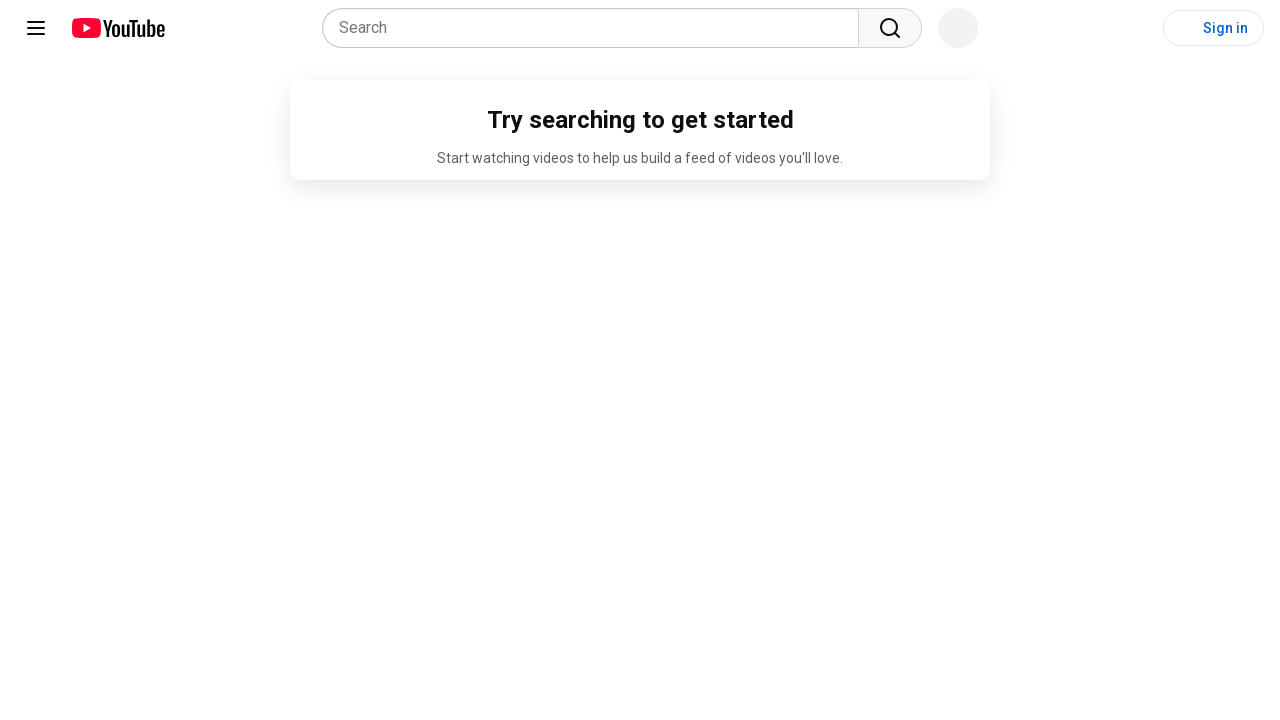

Retrieved page title
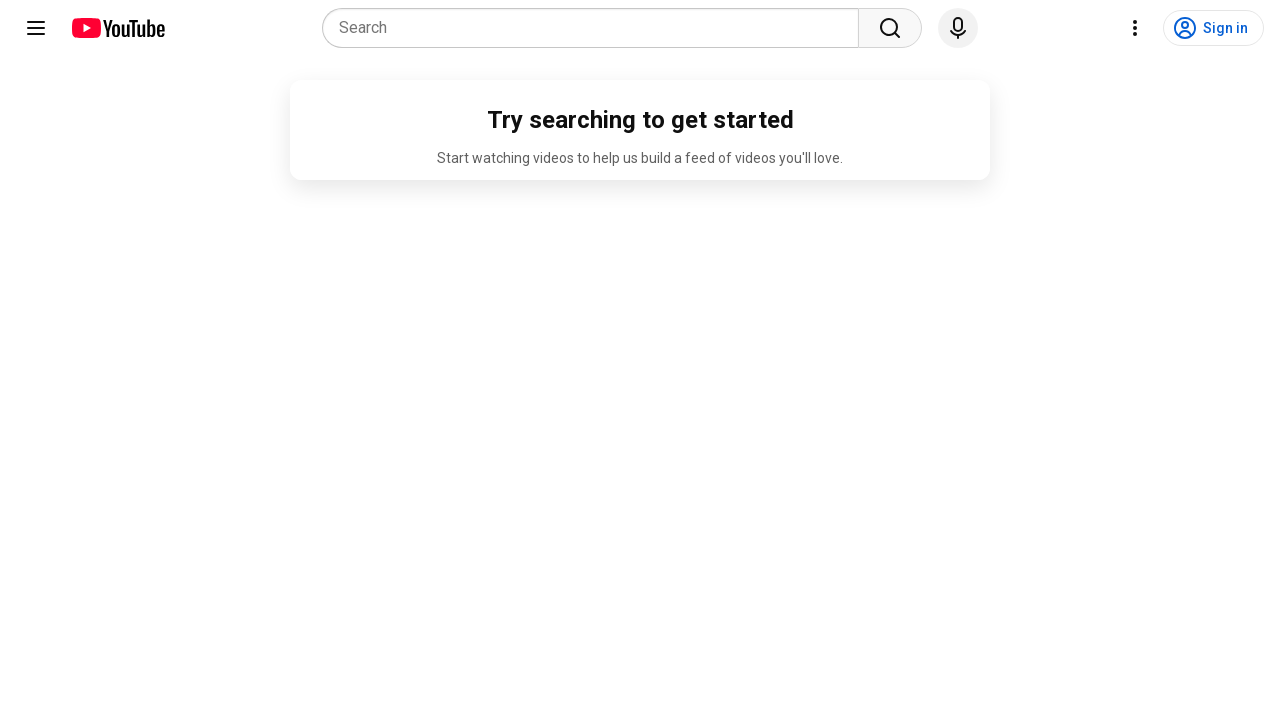

Page title does not contain 'Video' - assertion failed
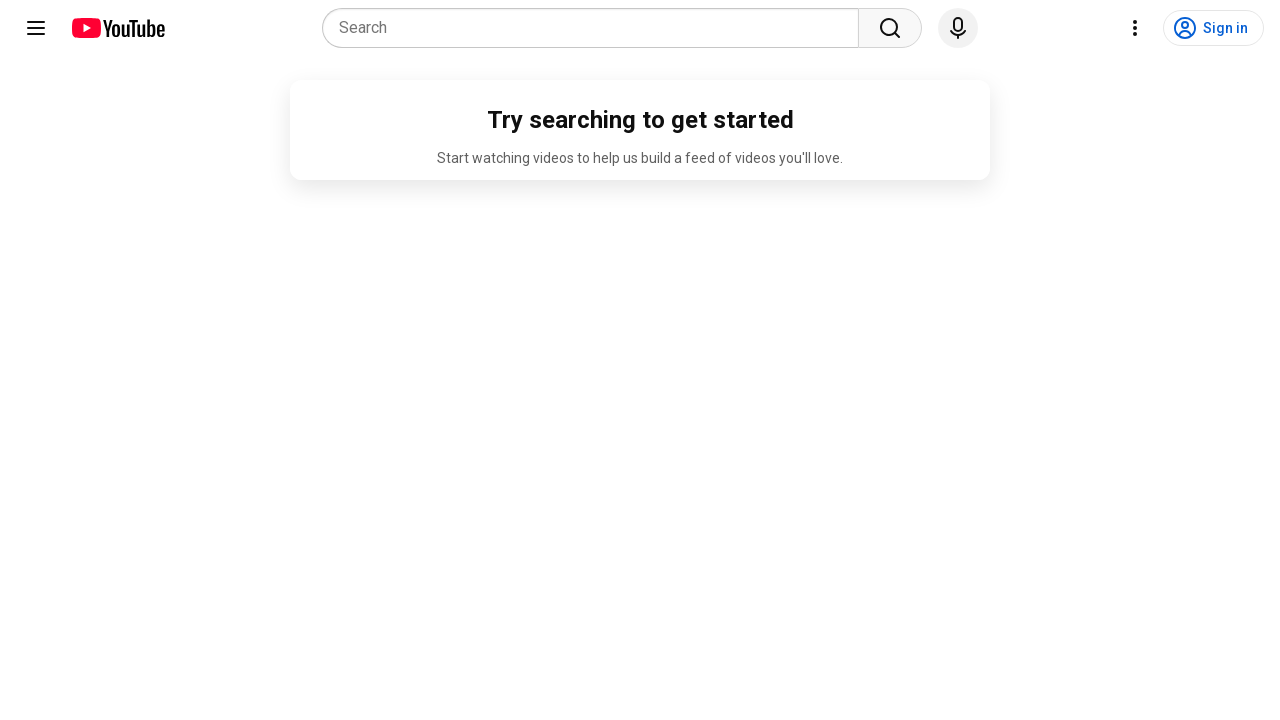

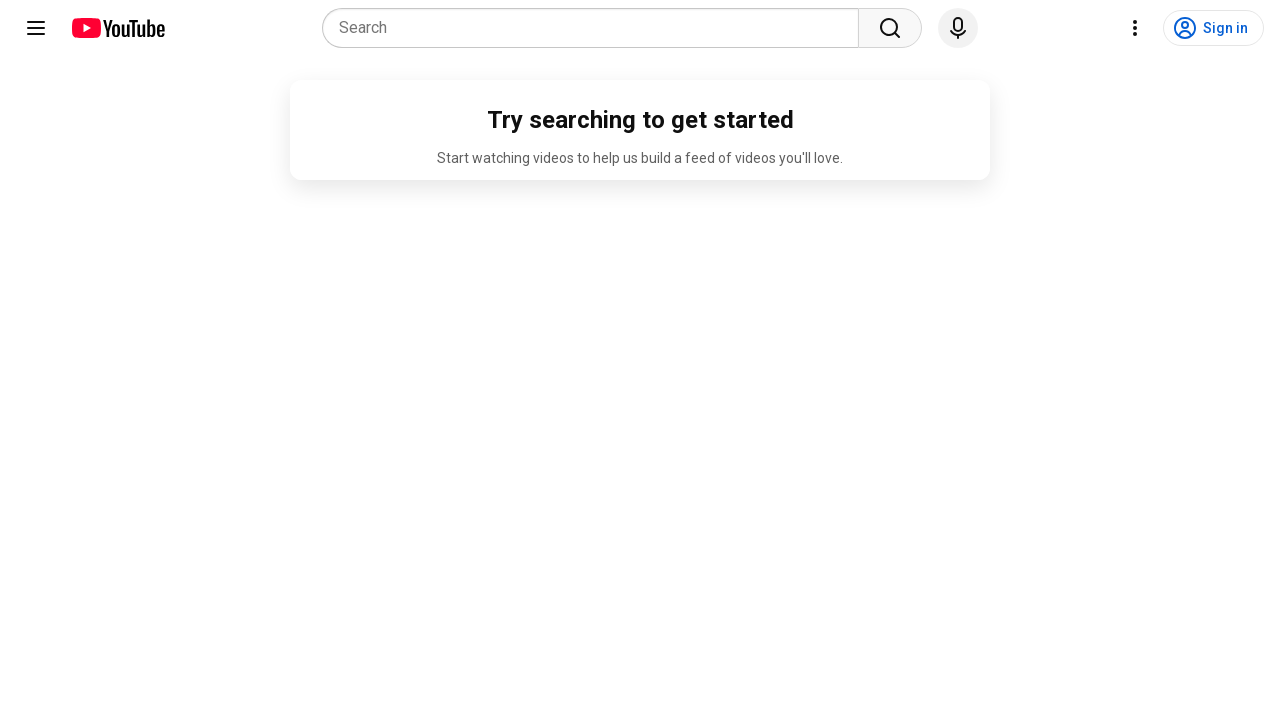